Navigates through the ToolsQA website menu system using hover actions, clicks on nested menu items, and performs a right-click context menu interaction

Starting URL: https://www.toolsqa.com/

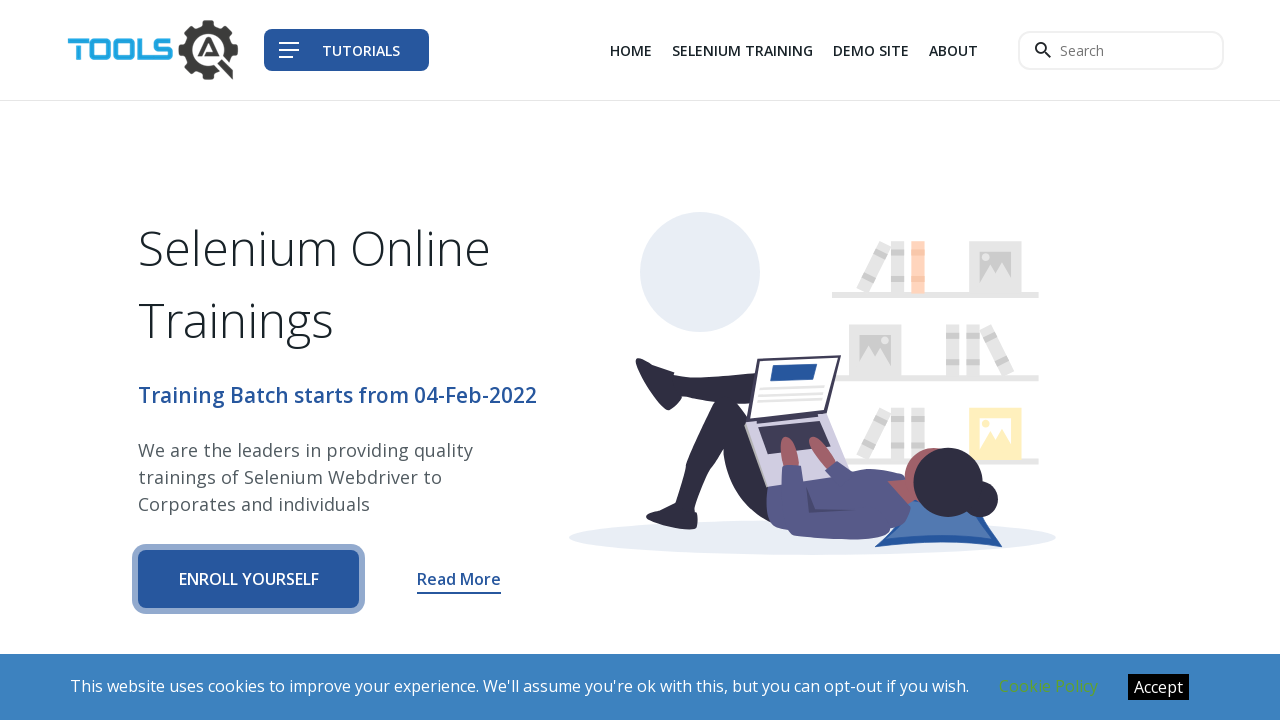

Tutorials menu selector became visible
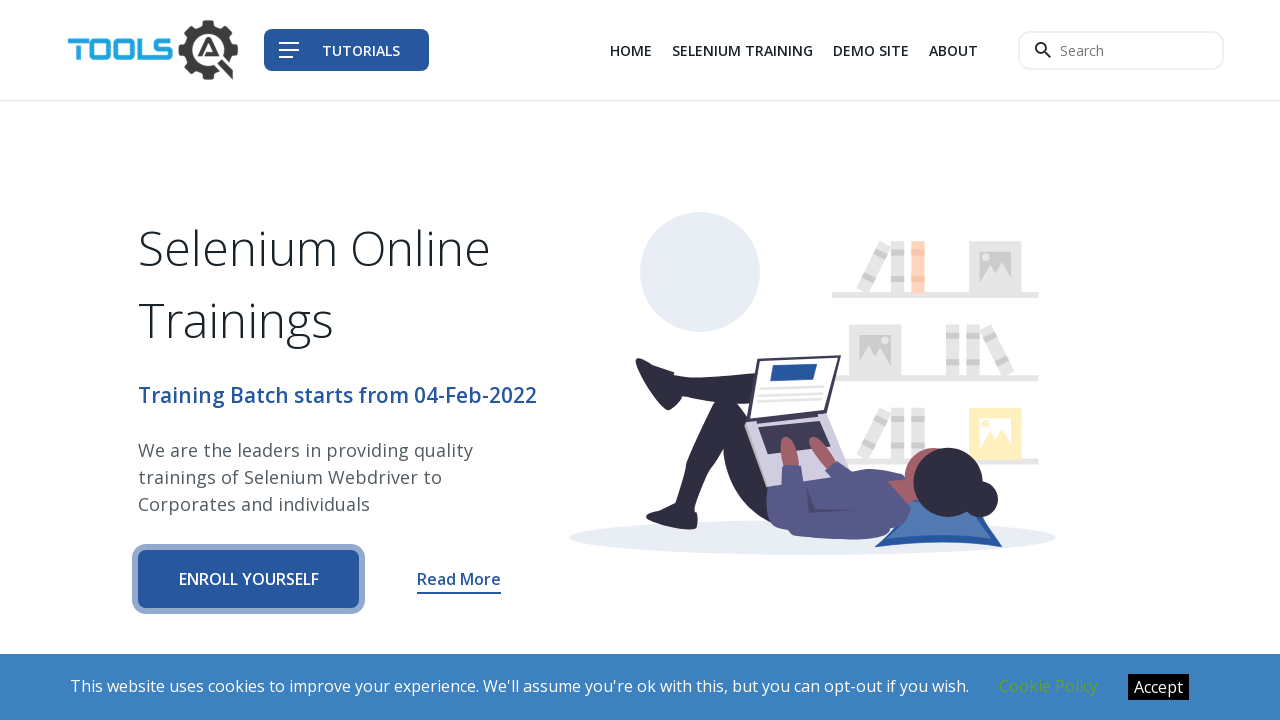

Clicked on Tutorials menu at (346, 50) on a.navbar__tutorial-menu
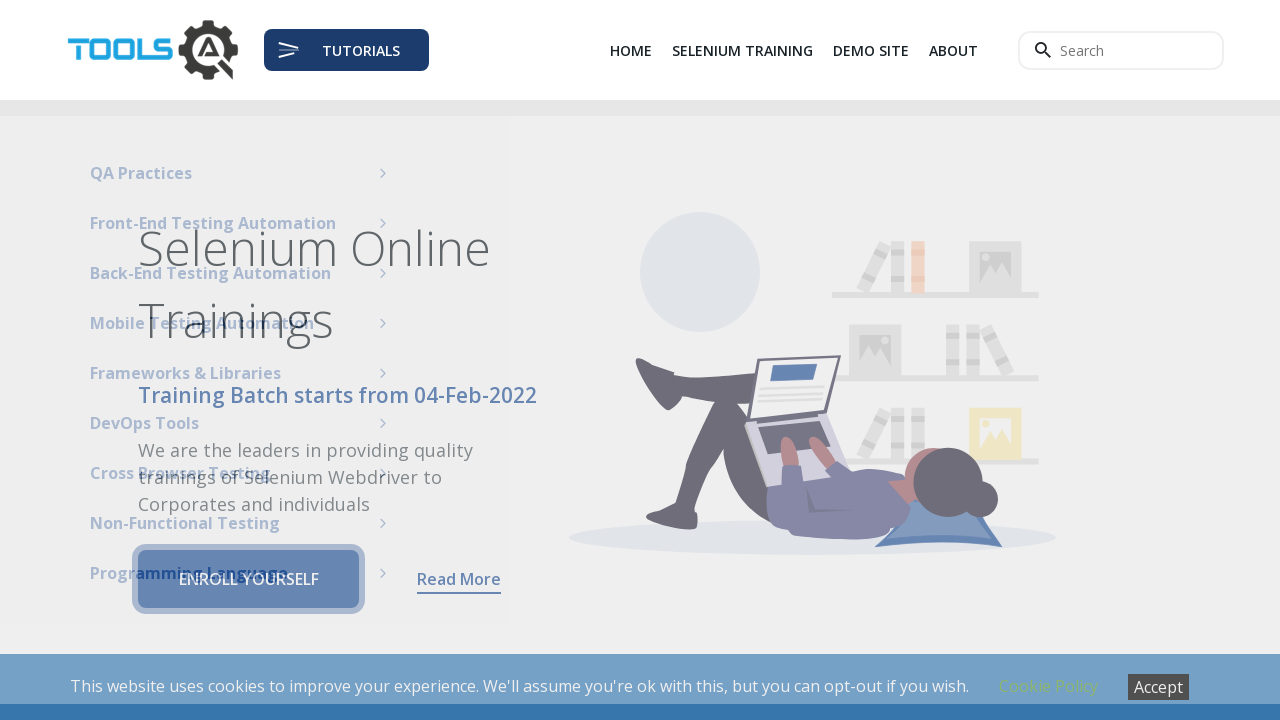

Front-End Testing Automation menu item became visible
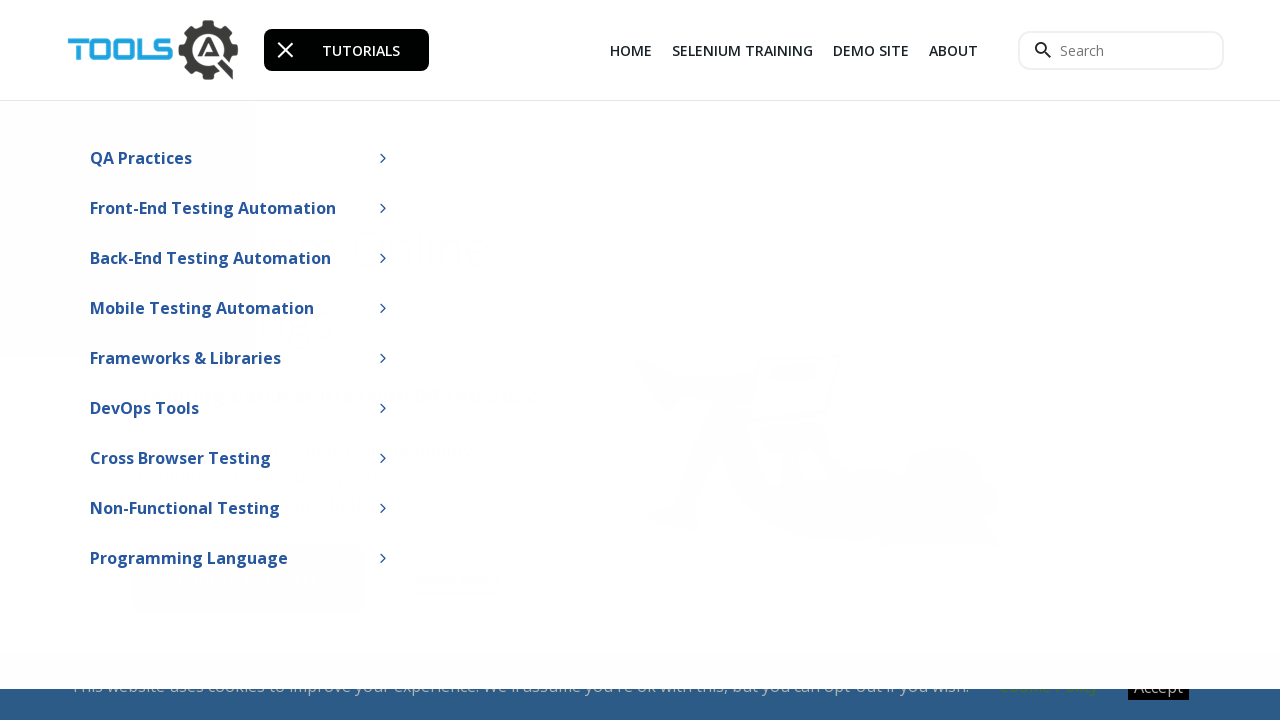

Hovered over Front-End Testing Automation menu item
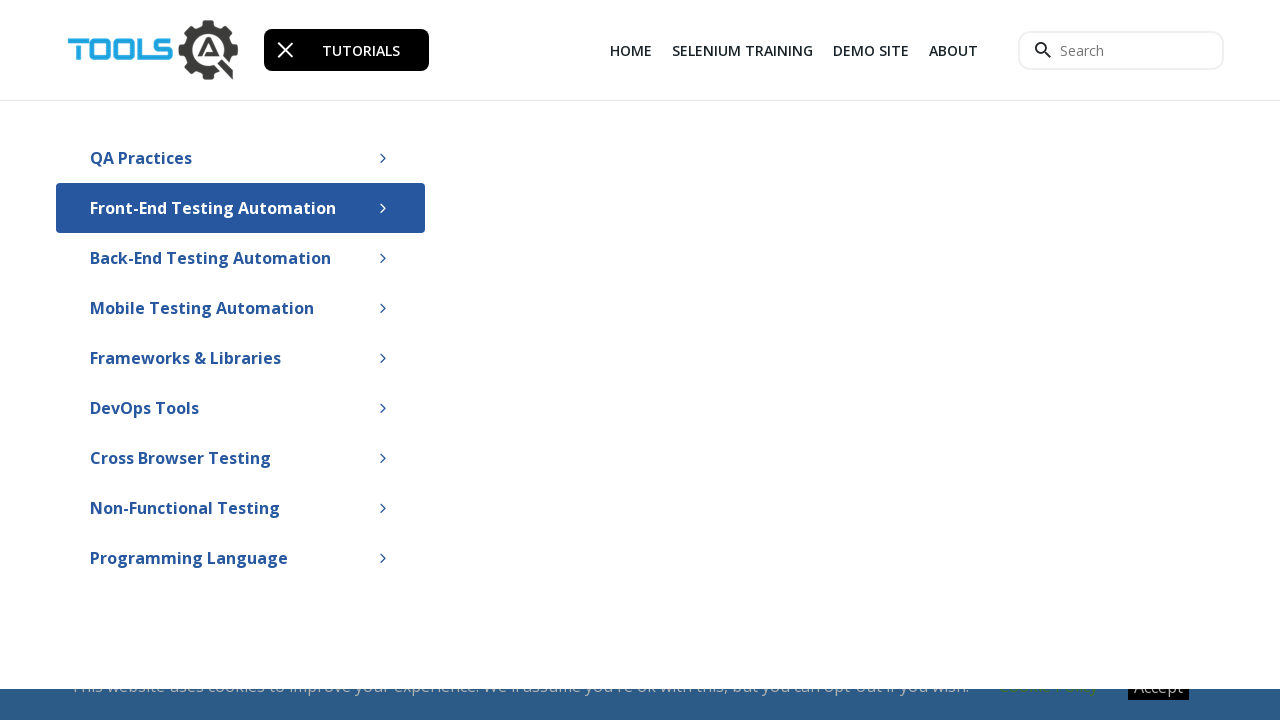

TestProject link became visible in nested menu
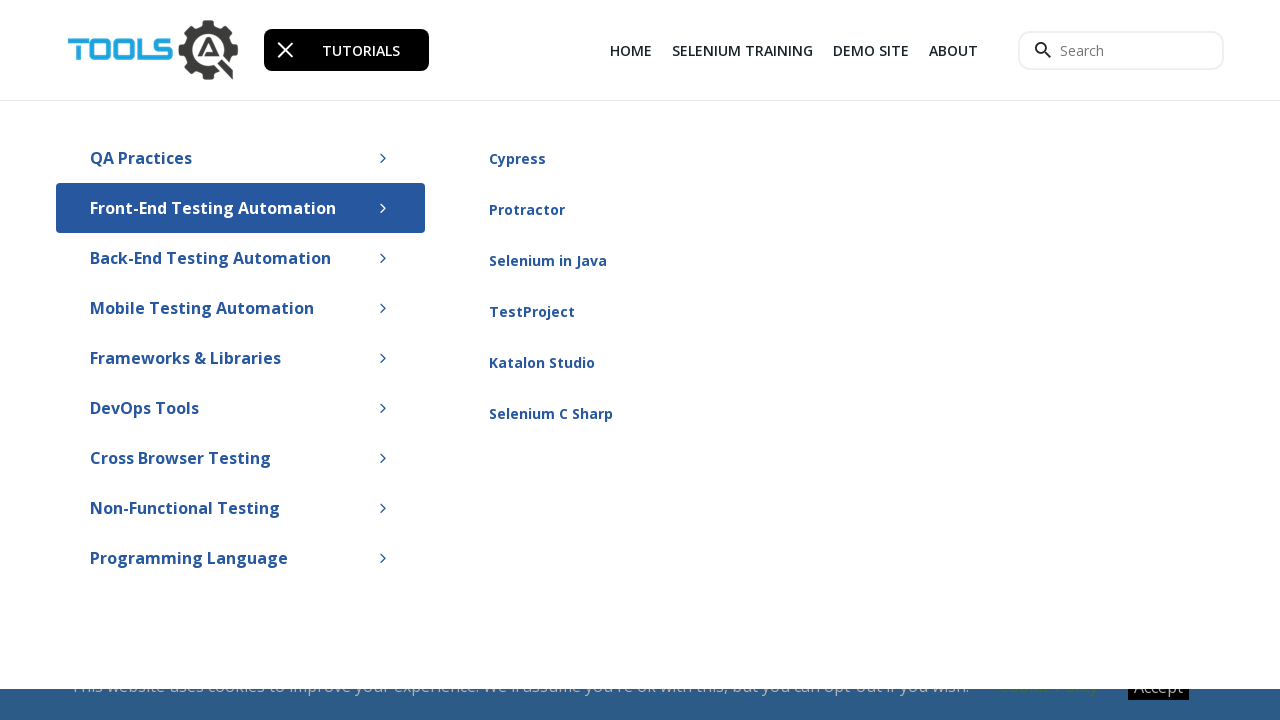

Scrolled TestProject link into view
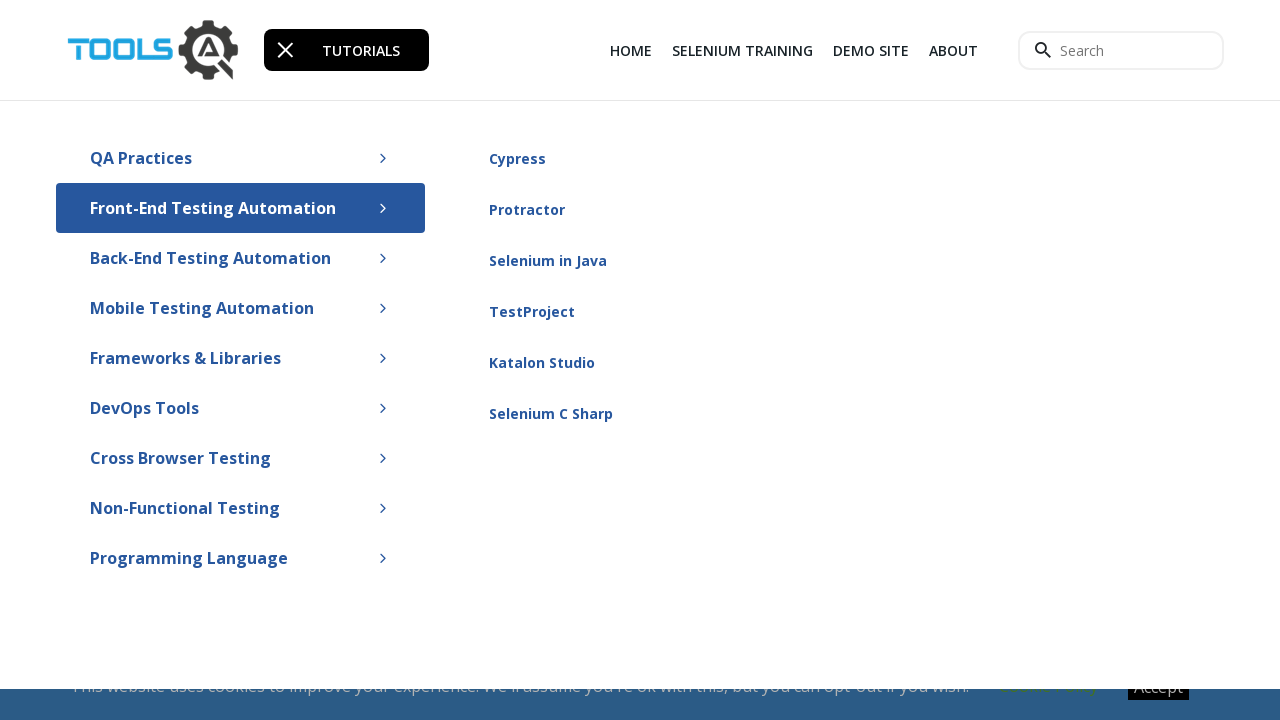

Clicked on TestProject nested menu link
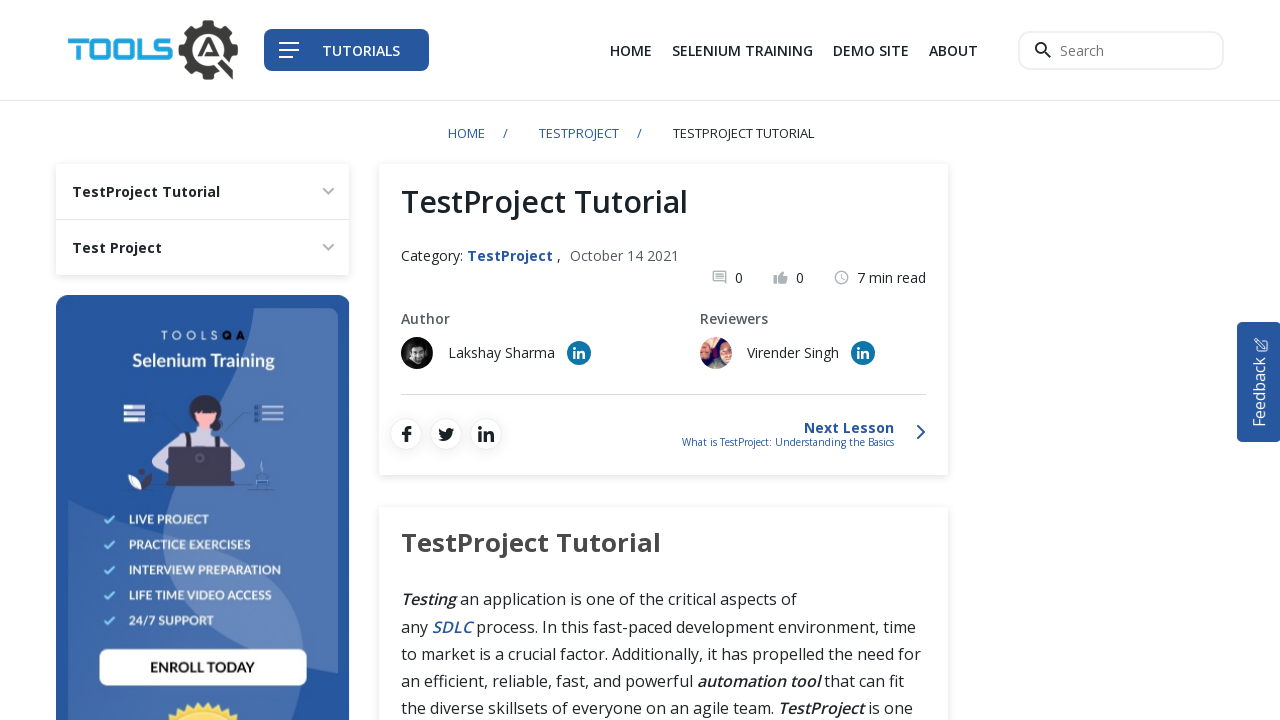

Body element became visible
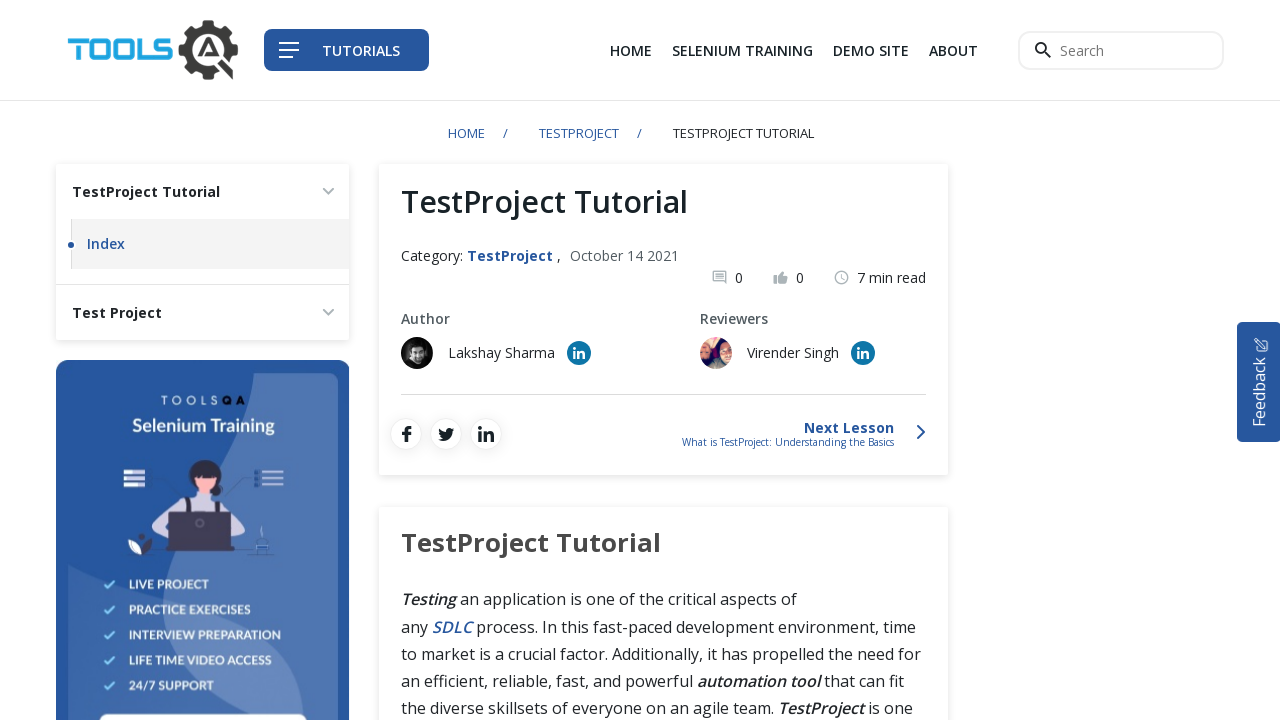

Right-clicked on page body to open context menu
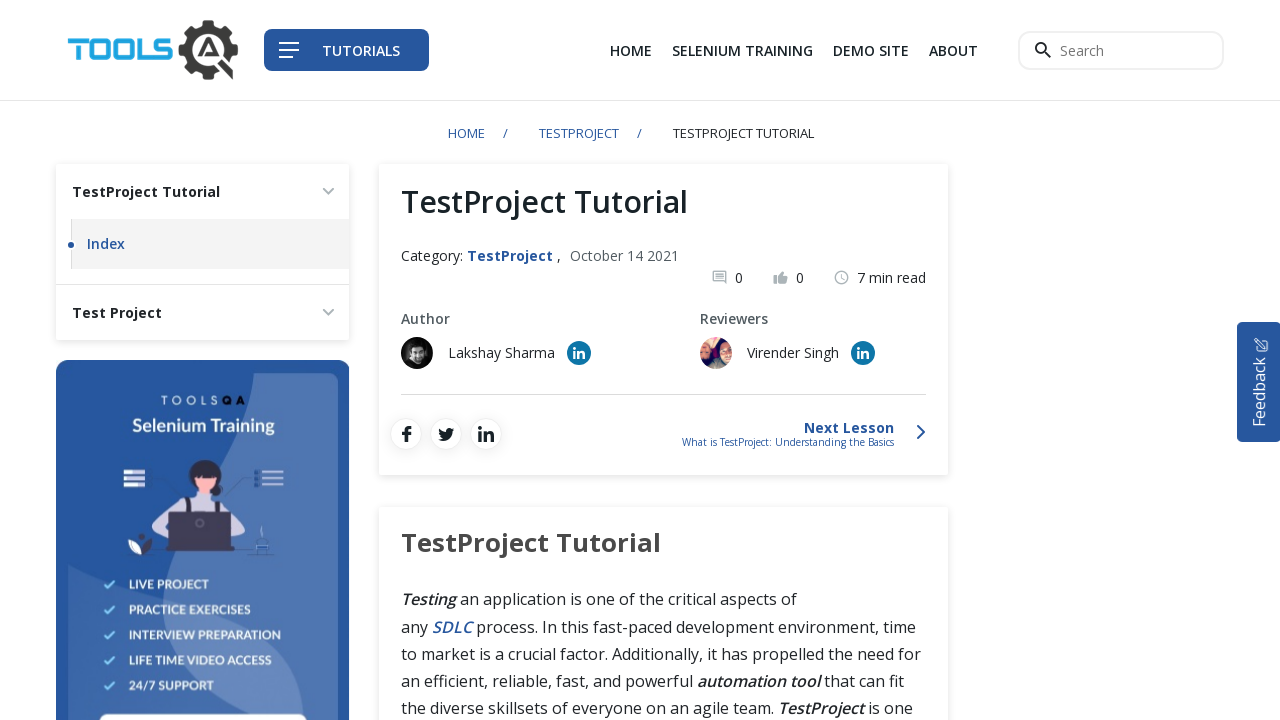

Pressed ArrowDown key in context menu
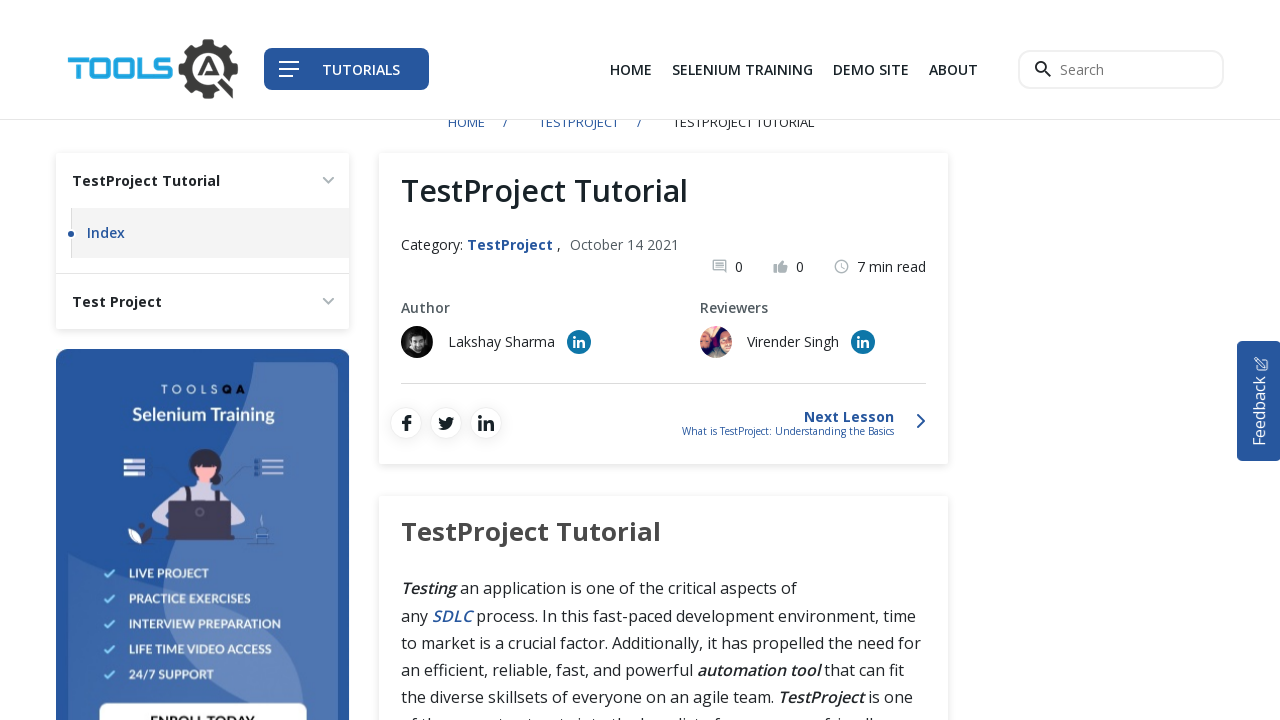

Pressed ArrowDown key again in context menu
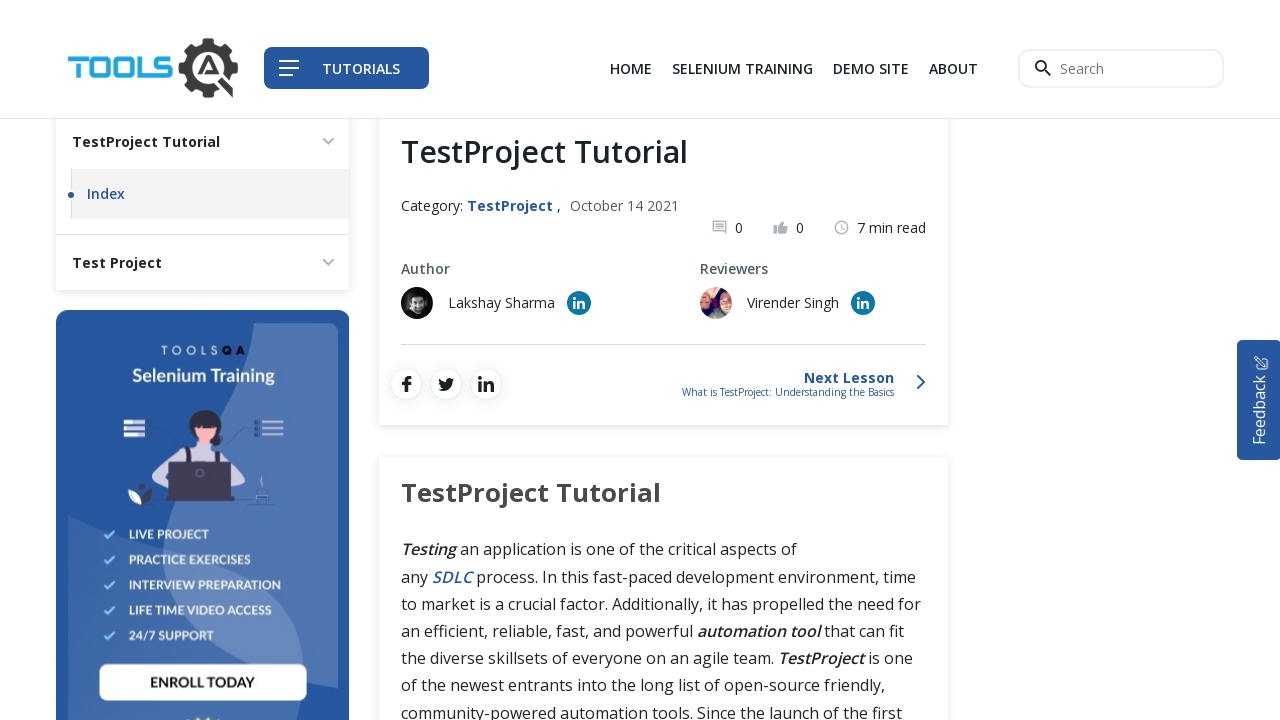

Pressed Enter key to select context menu option
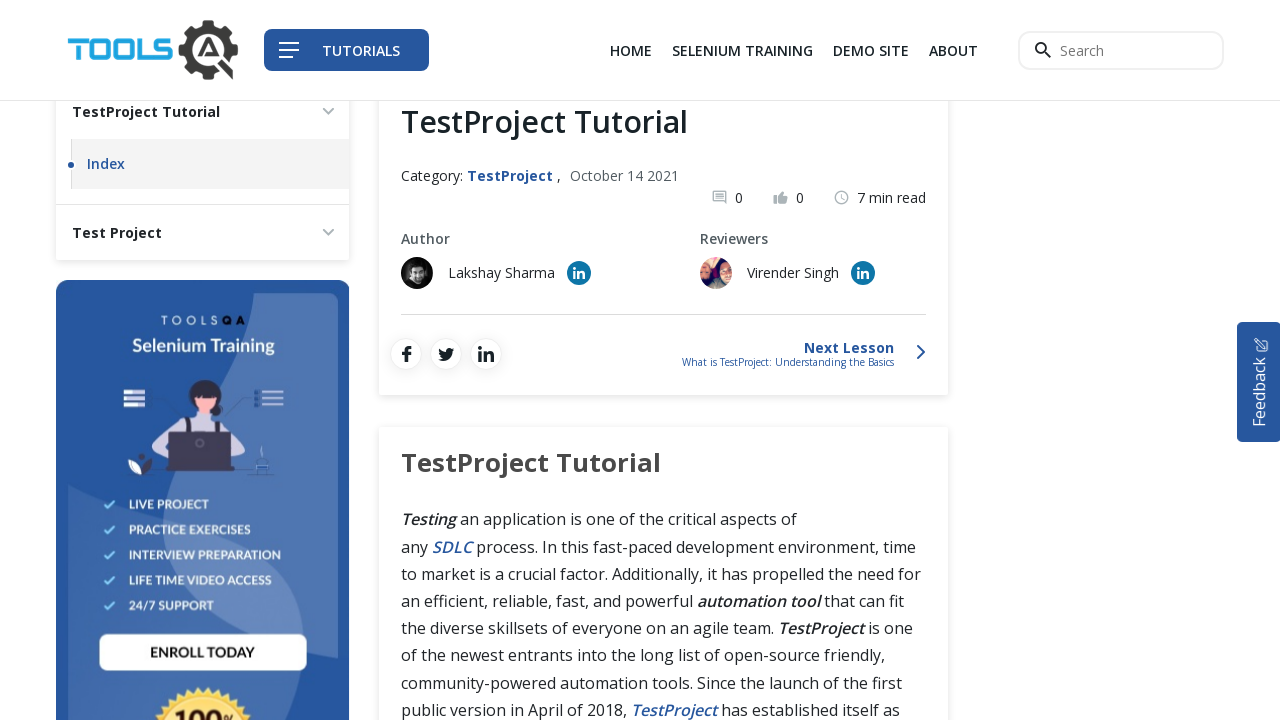

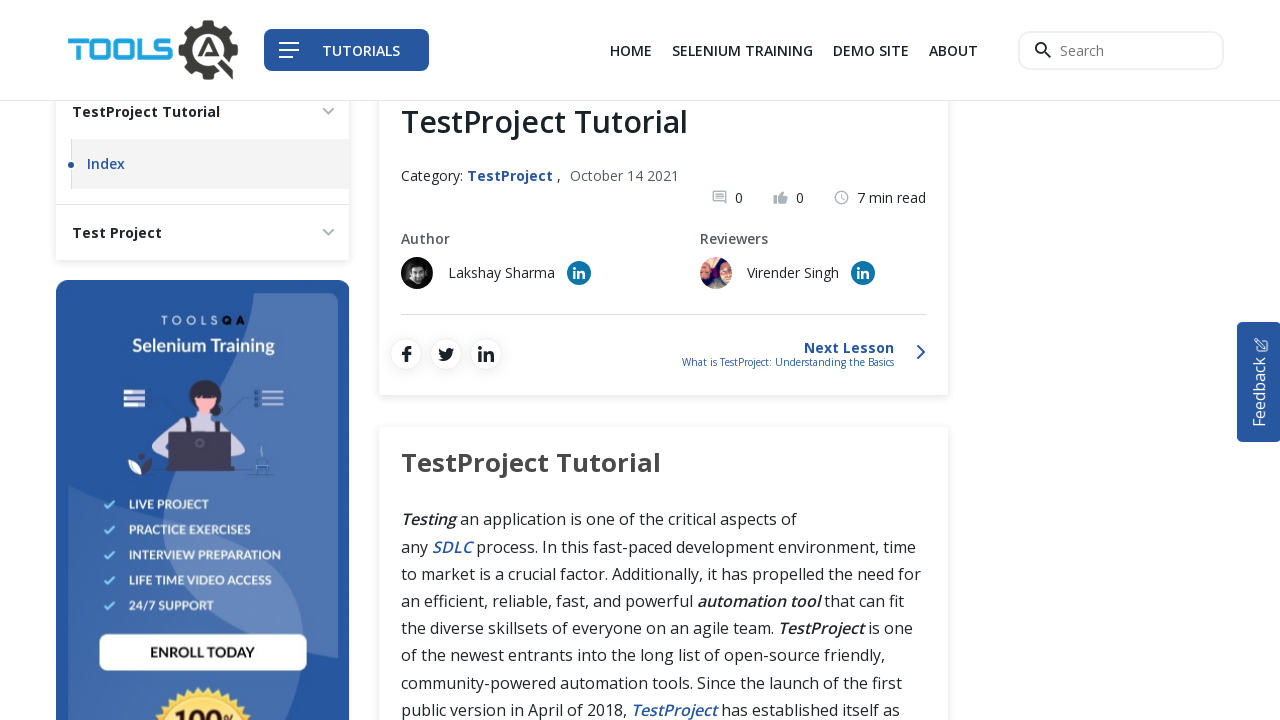